Tests selecting a country from dropdown and verifying the selected value

Starting URL: https://letcode.in/dropdowns

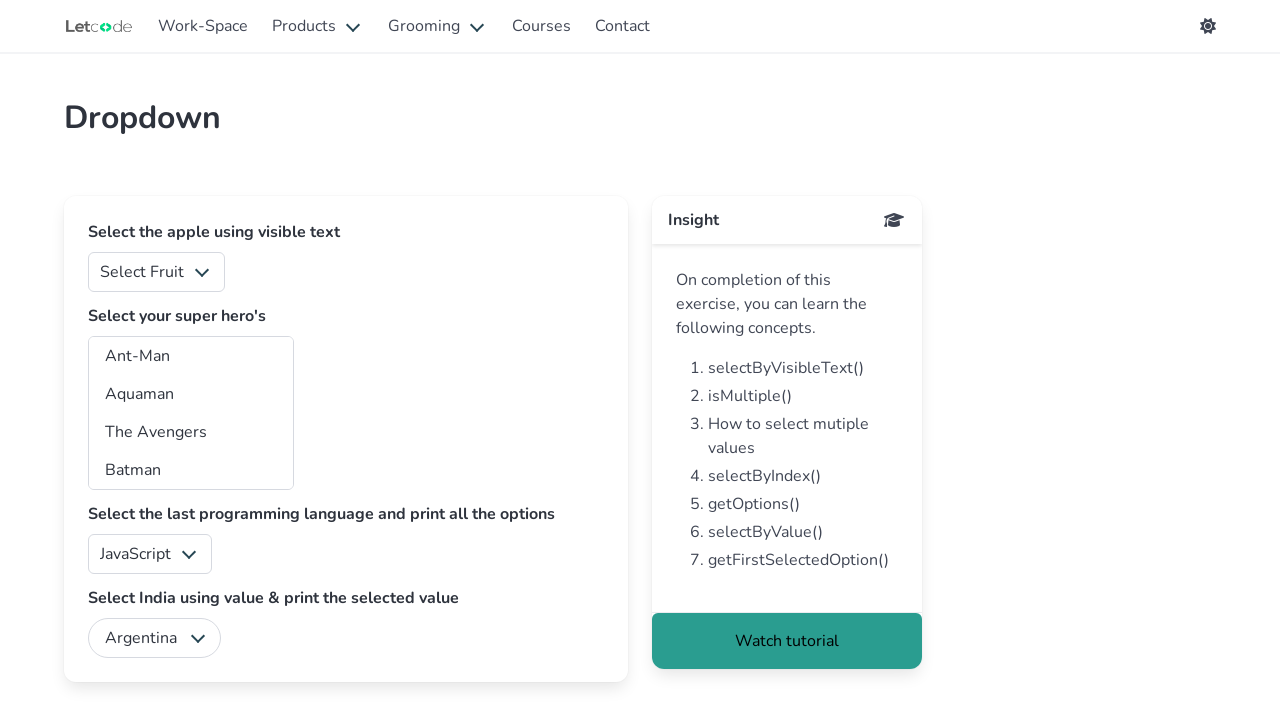

Selected 'India' from country dropdown on #country
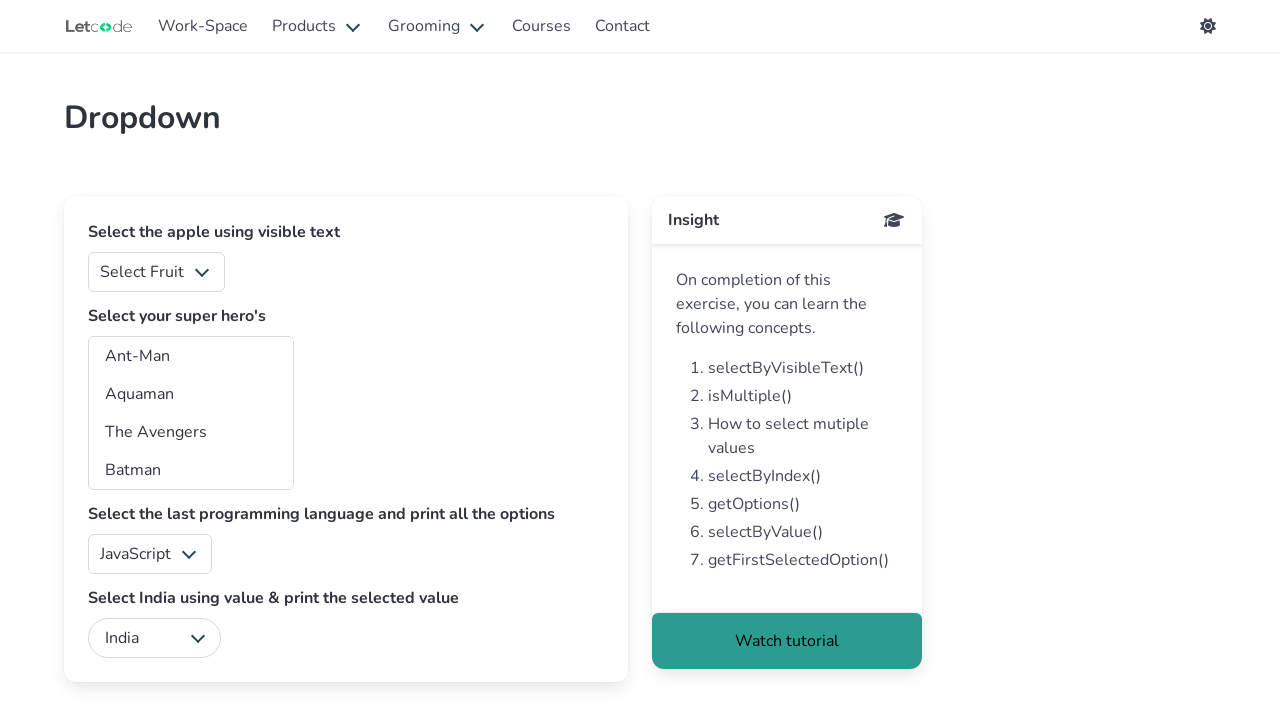

Retrieved selected value from country dropdown
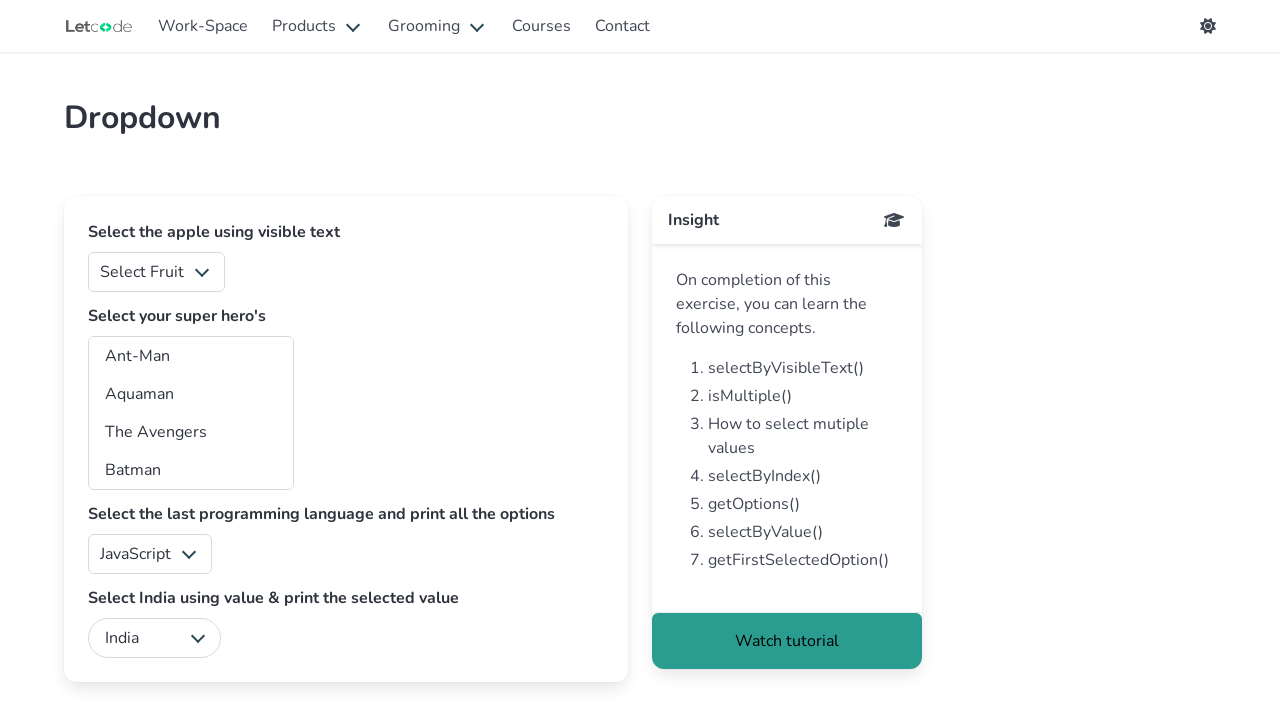

Verified that selected value is 'India'
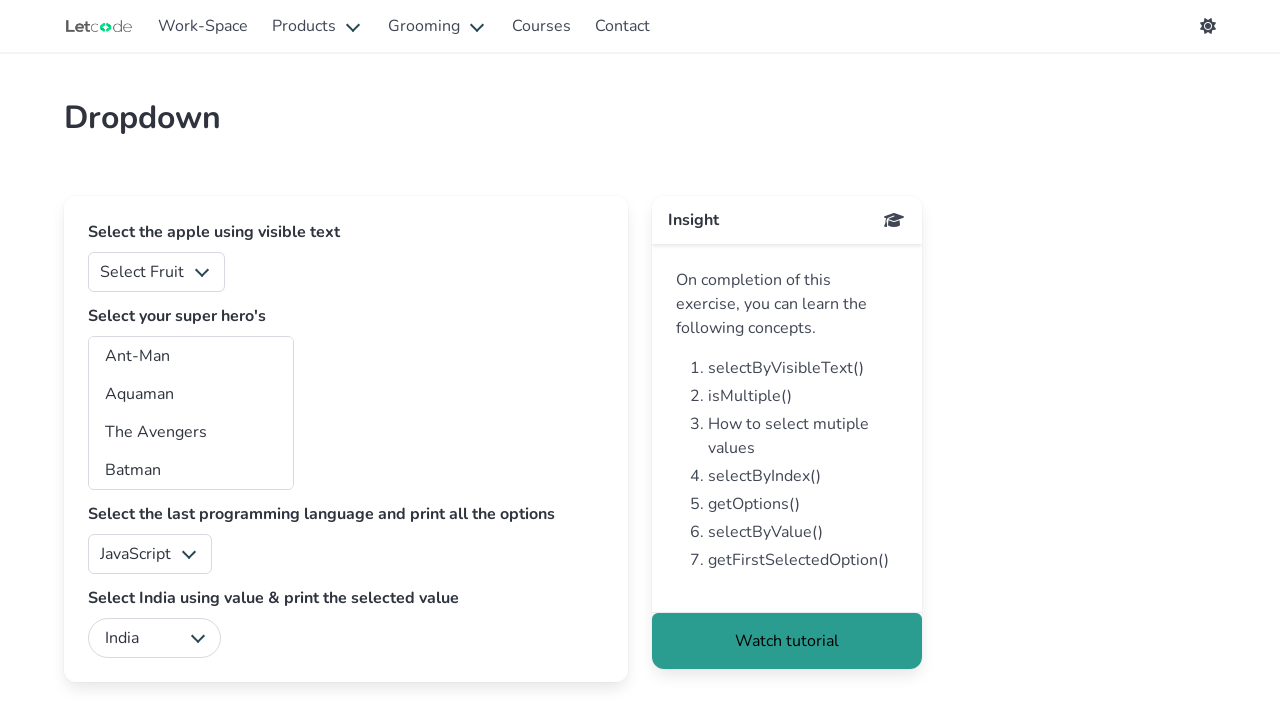

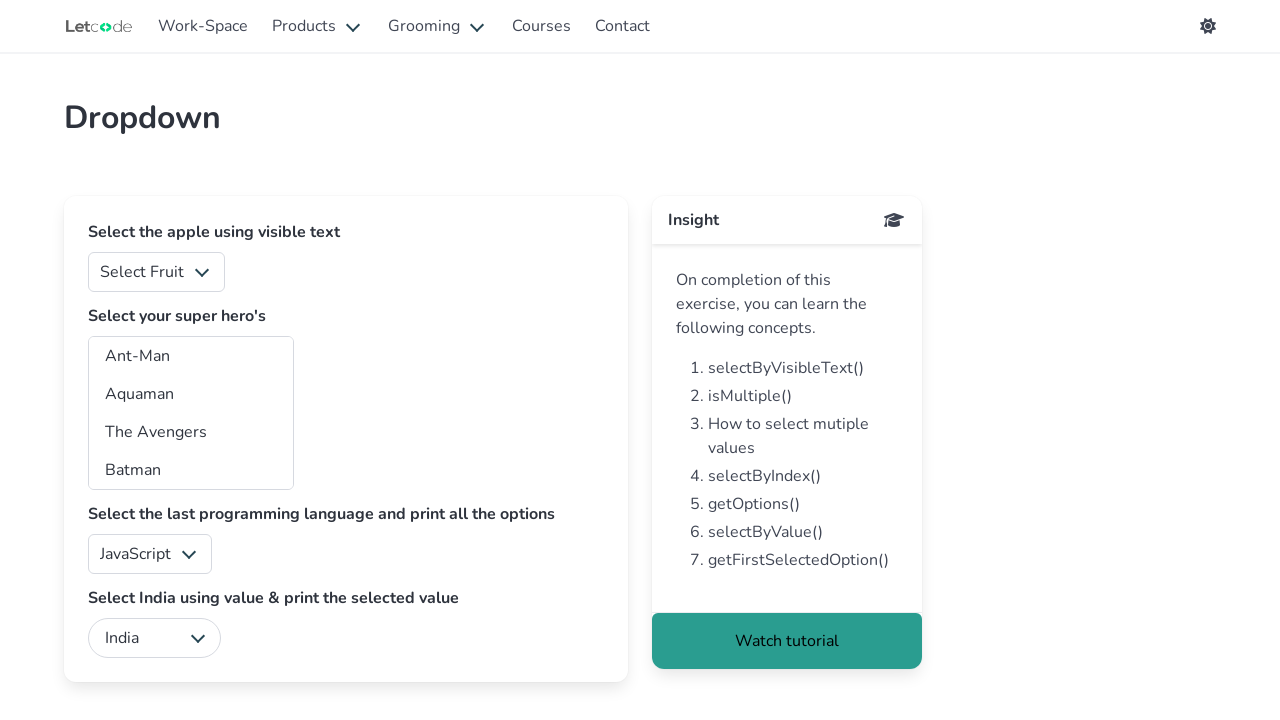